Opens YouTube in the main window, then opens GitHub in a new window, and switches back to the YouTube window

Starting URL: https://www.youtube.com

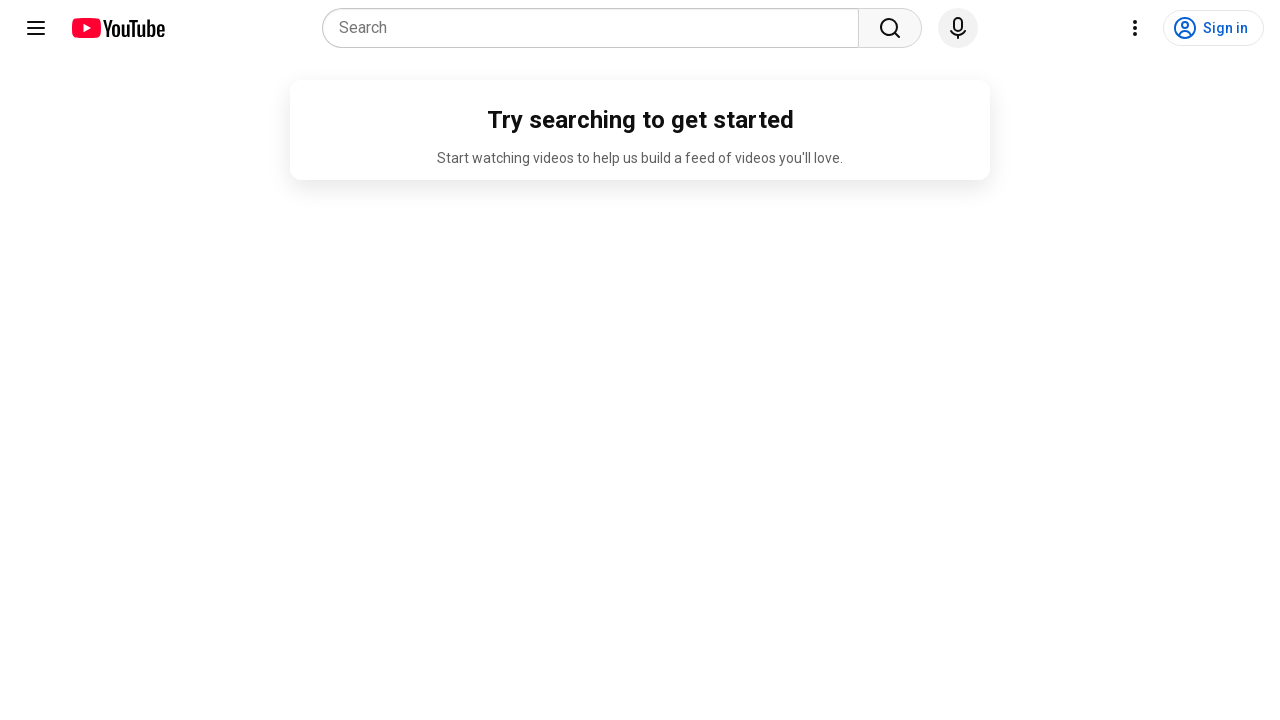

Created a new page/window
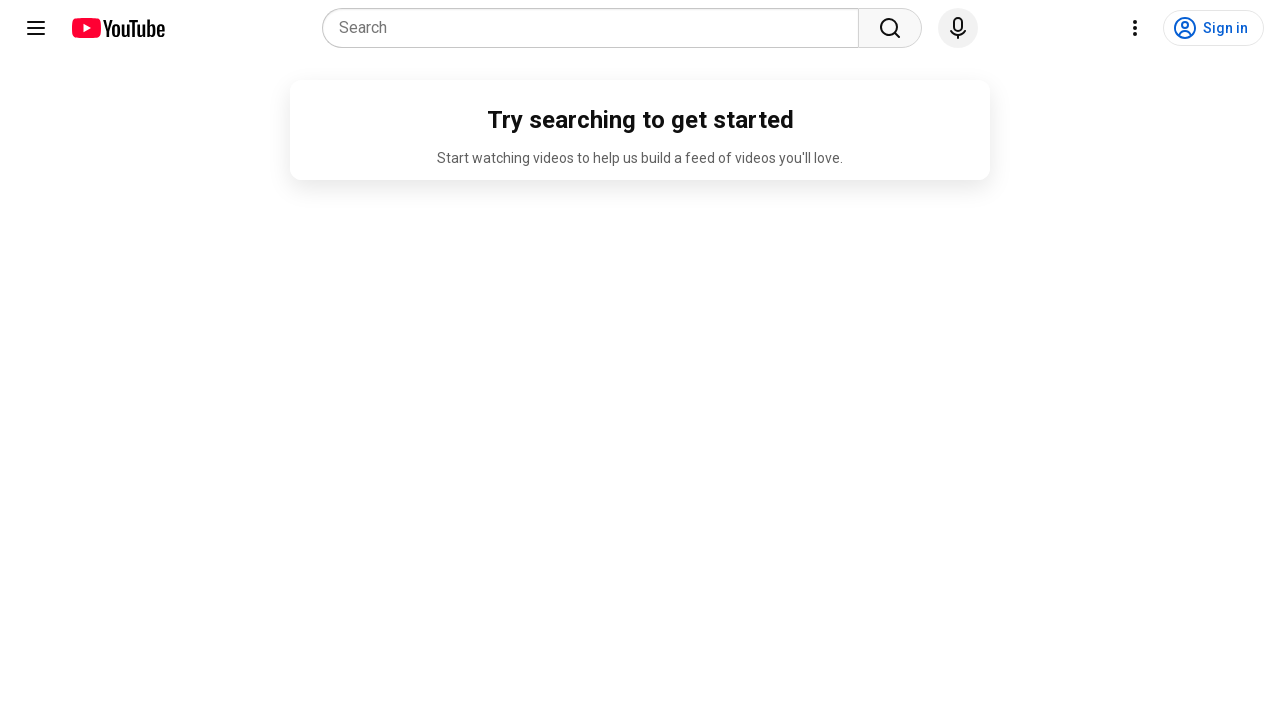

Navigated to GitHub in new window
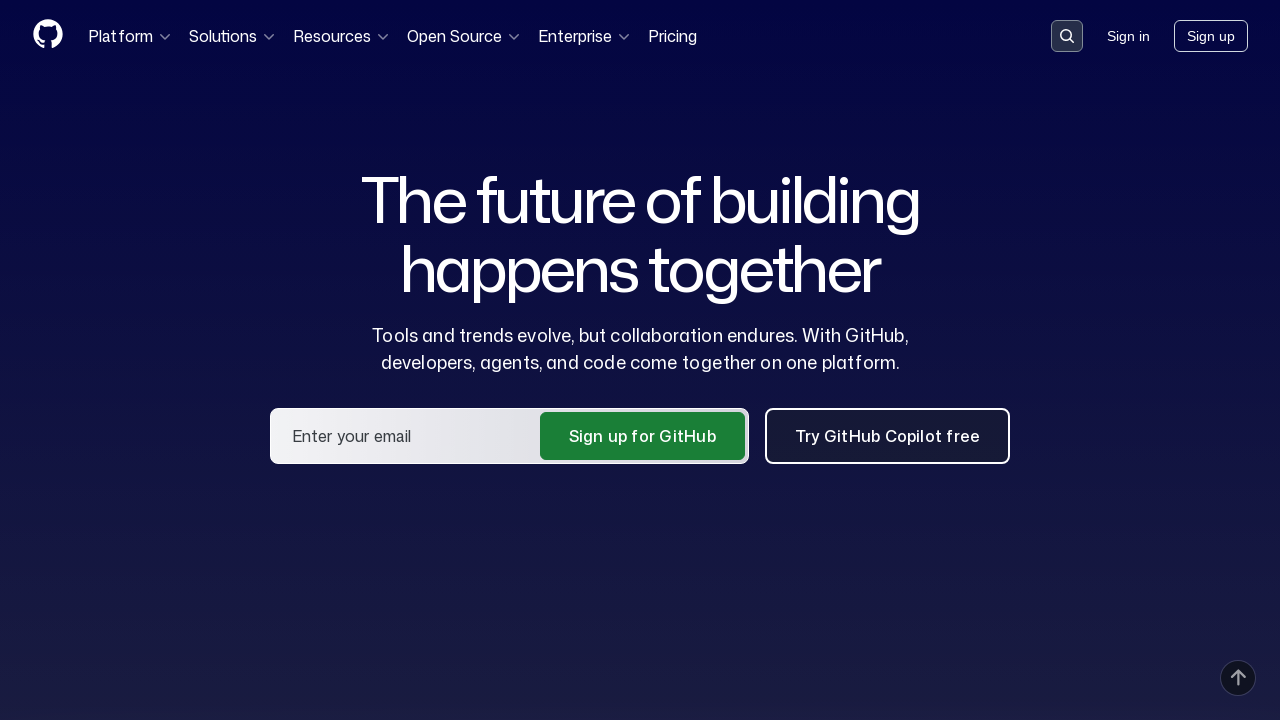

Switched focus back to YouTube window
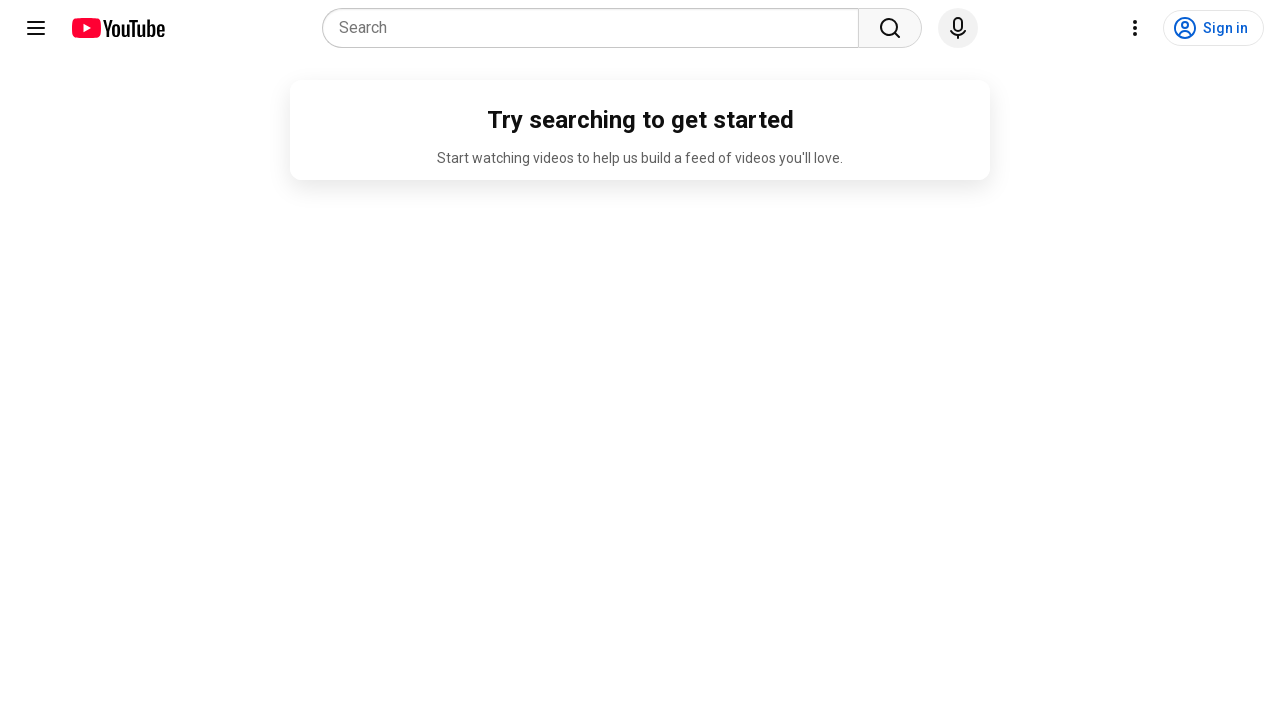

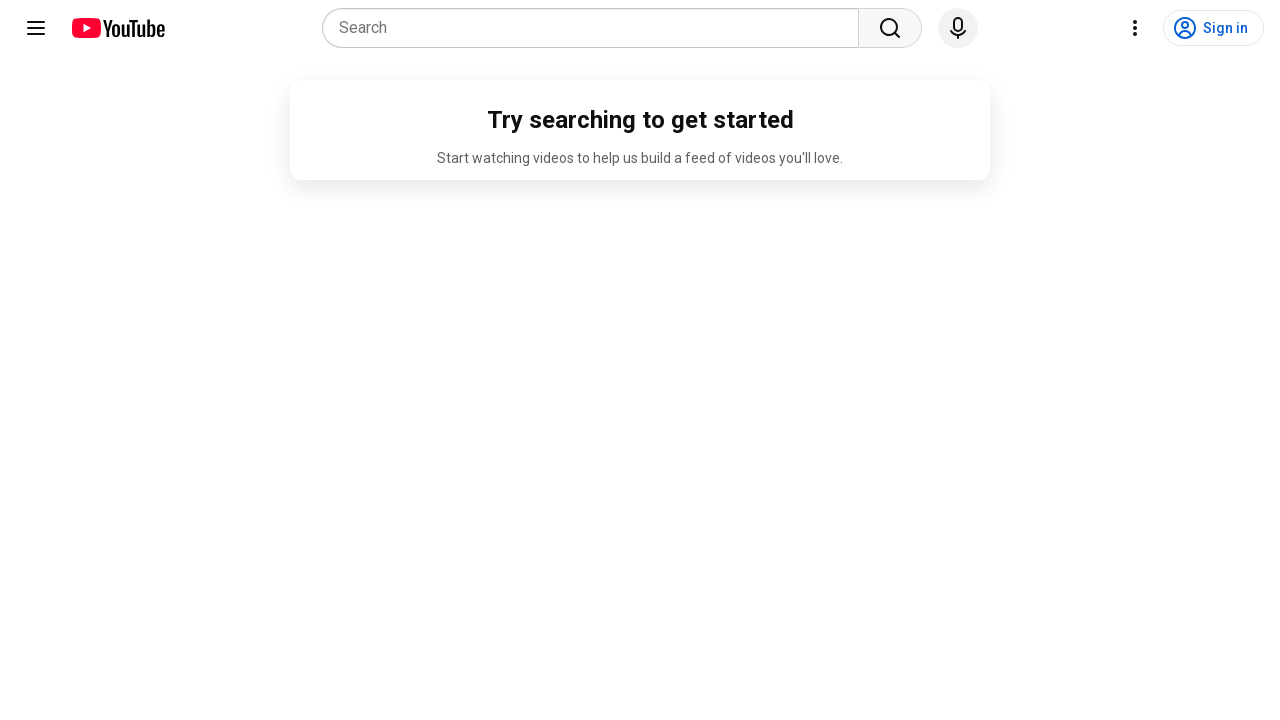